Tests JavaScript alert handling including simple alerts, alerts with text input, and confirm dialogs with OK/Cancel options on a demo automation site.

Starting URL: https://demo.automationtesting.in/Alerts.html

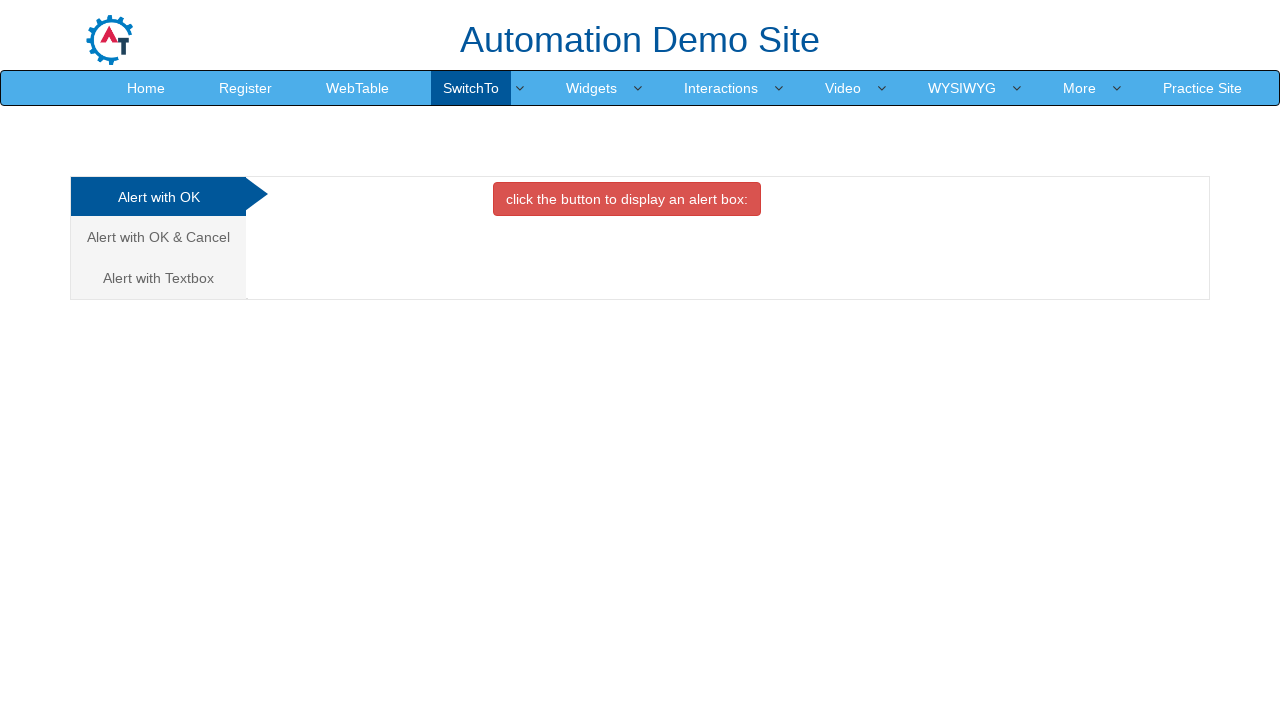

Set up dialog handler to accept simple alert
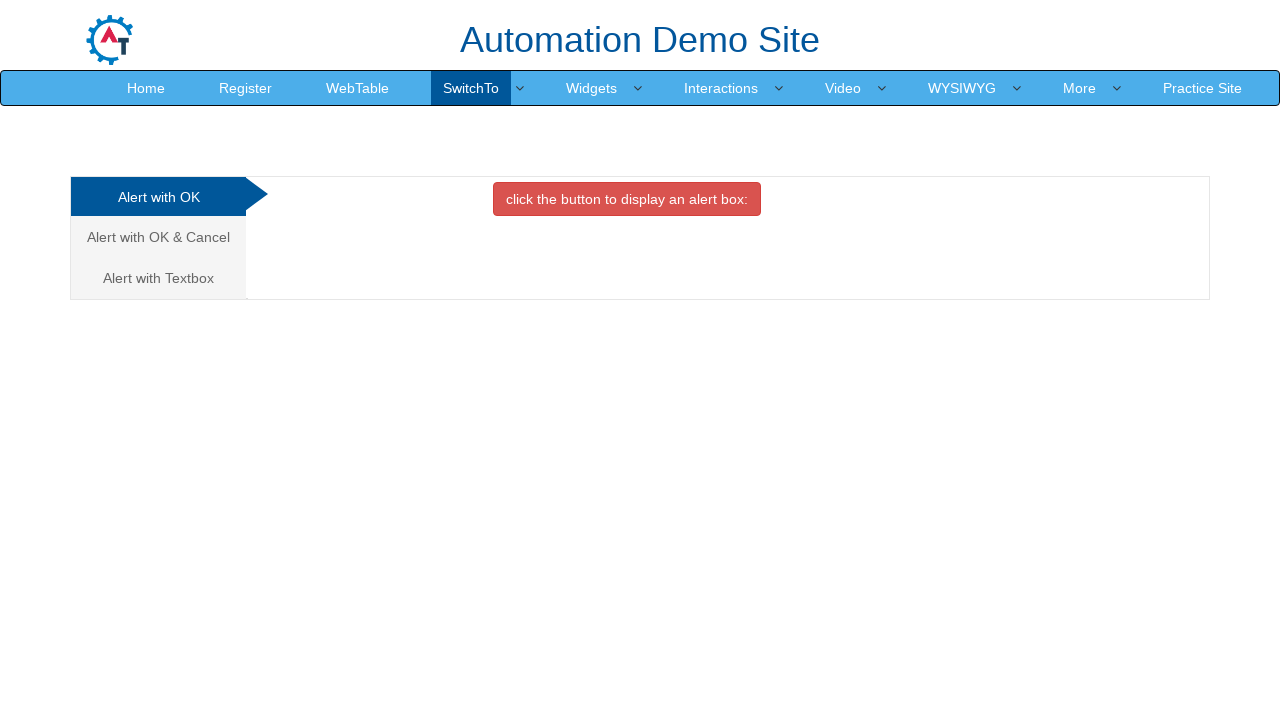

Clicked button to trigger simple alert at (627, 199) on #OKTab button
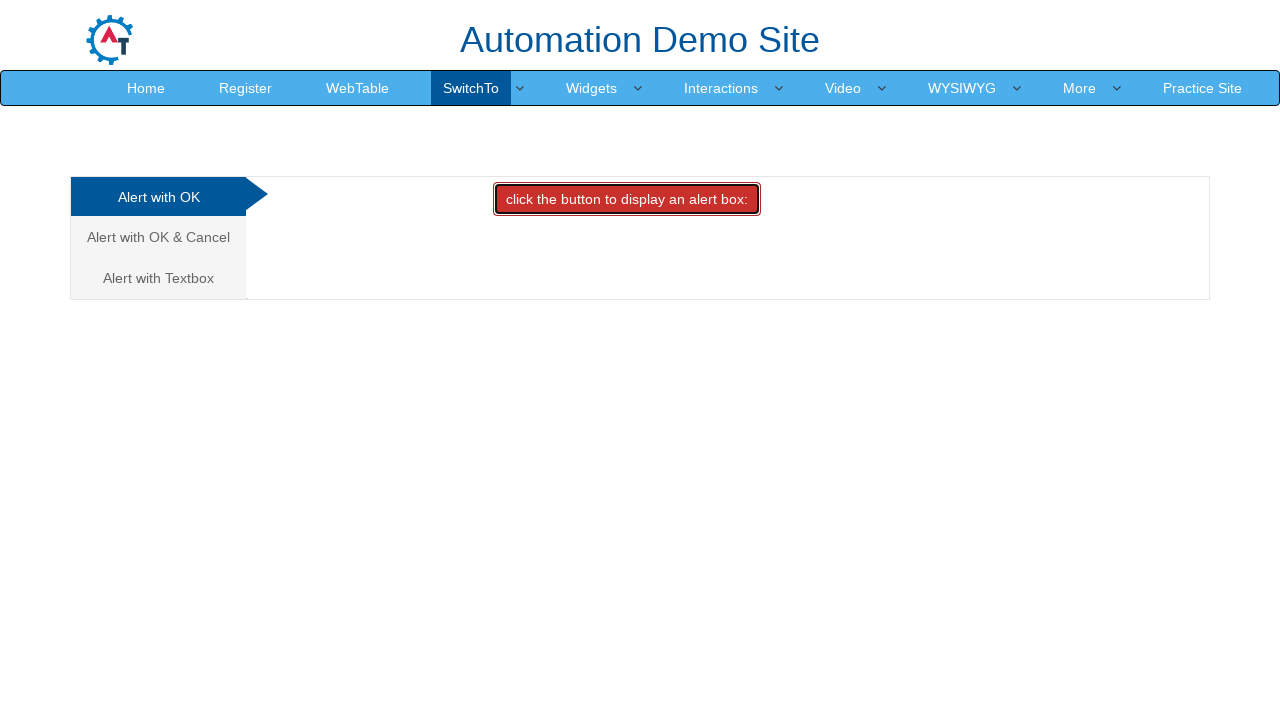

Waited 1 second for alert to complete
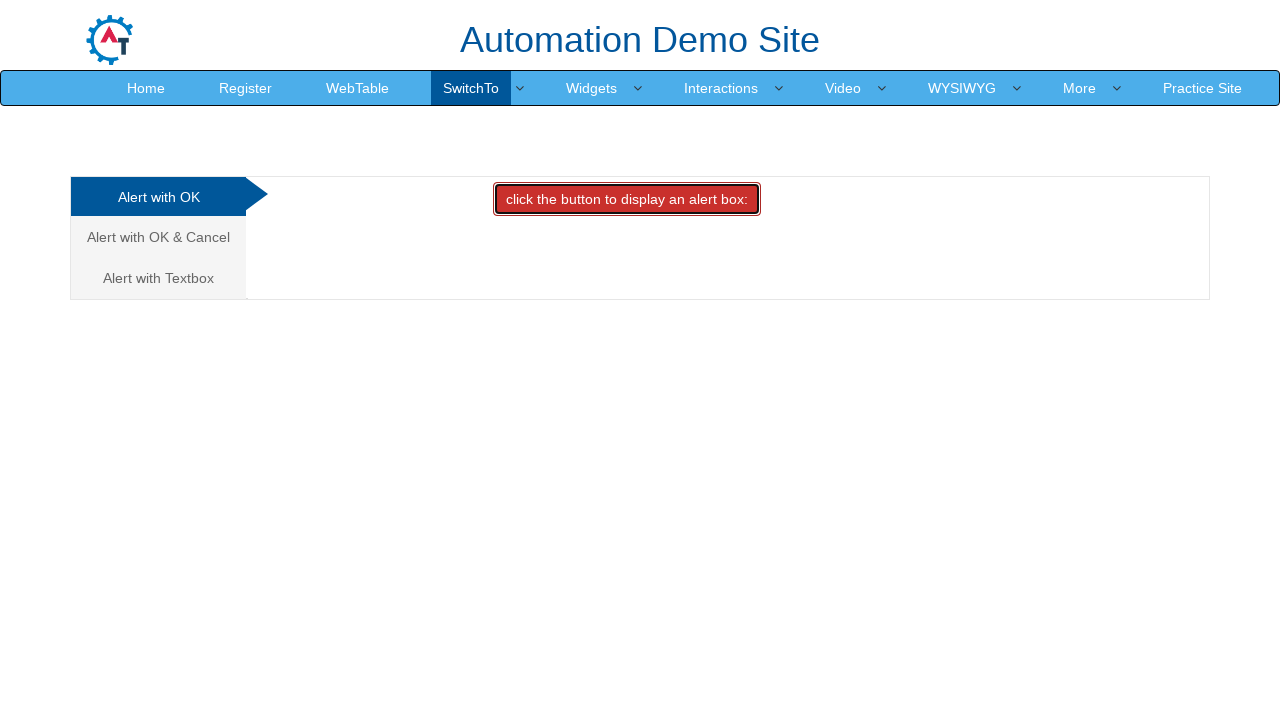

Clicked 'Alert with Textbox' tab at (158, 278) on text='Alert with Textbox '
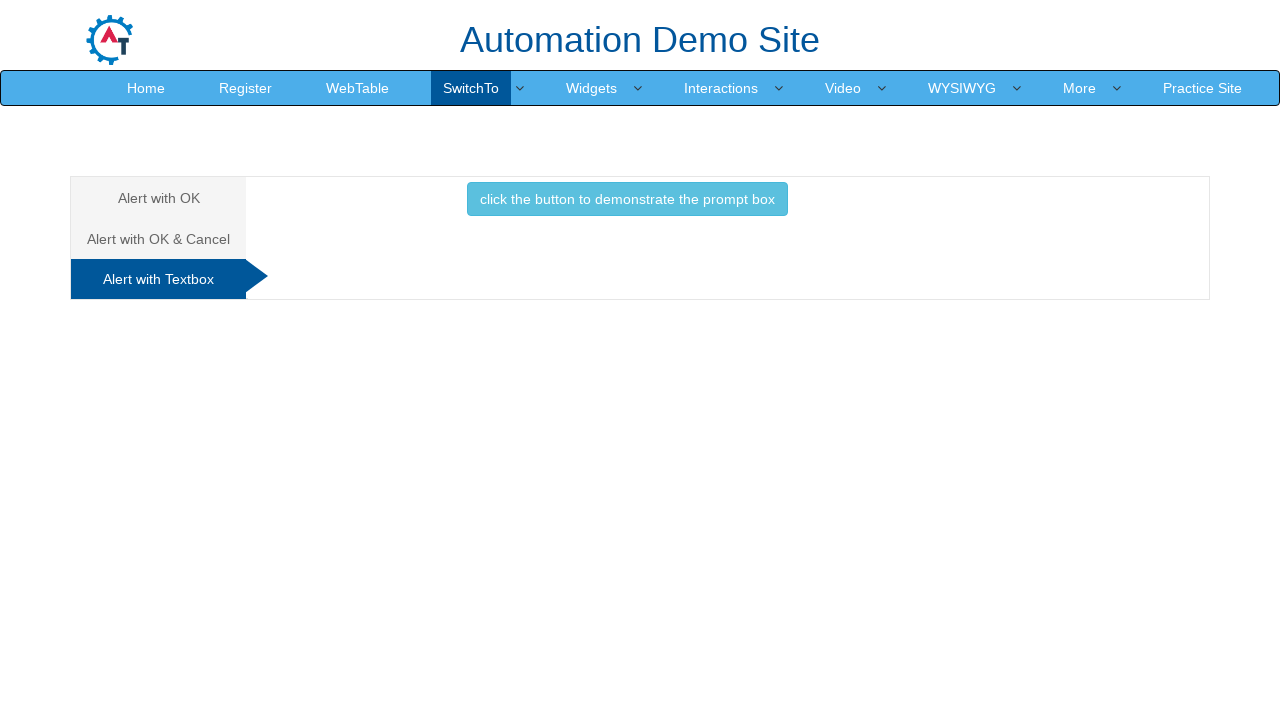

Set up dialog handler to enter 'Alex_TestUser' and accept prompt
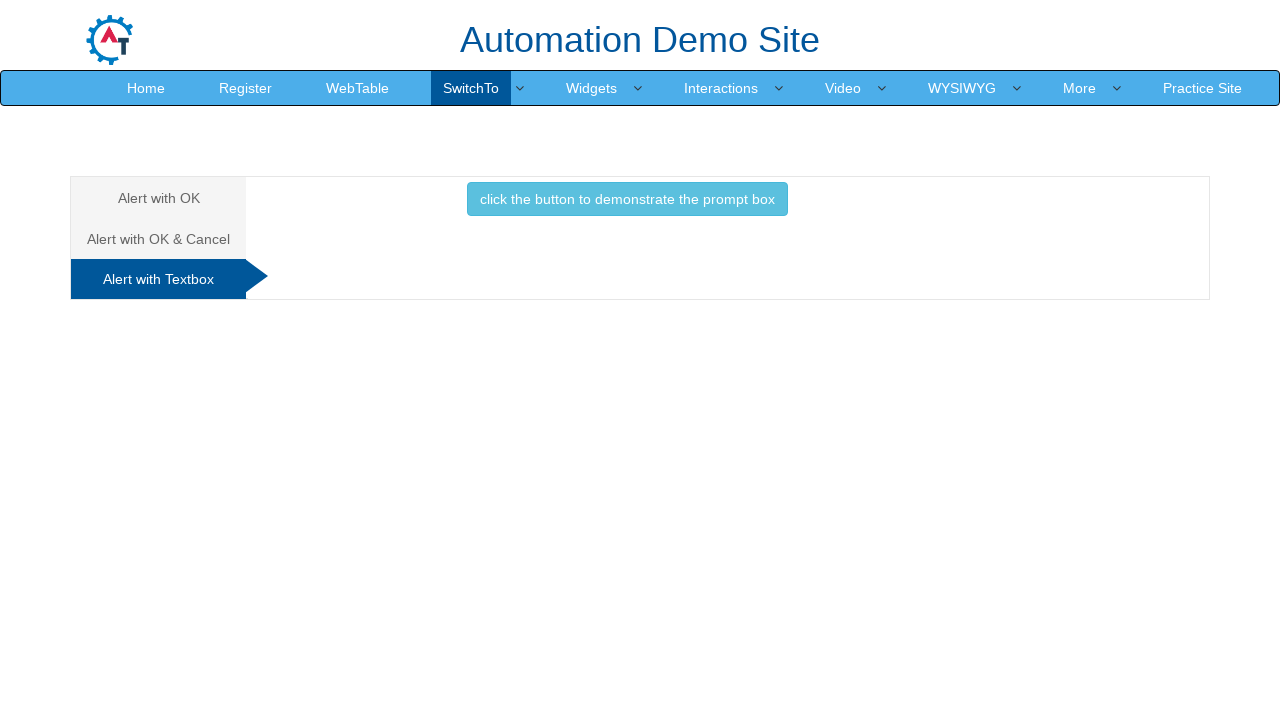

Clicked button to trigger prompt with textbox at (627, 199) on #Textbox button
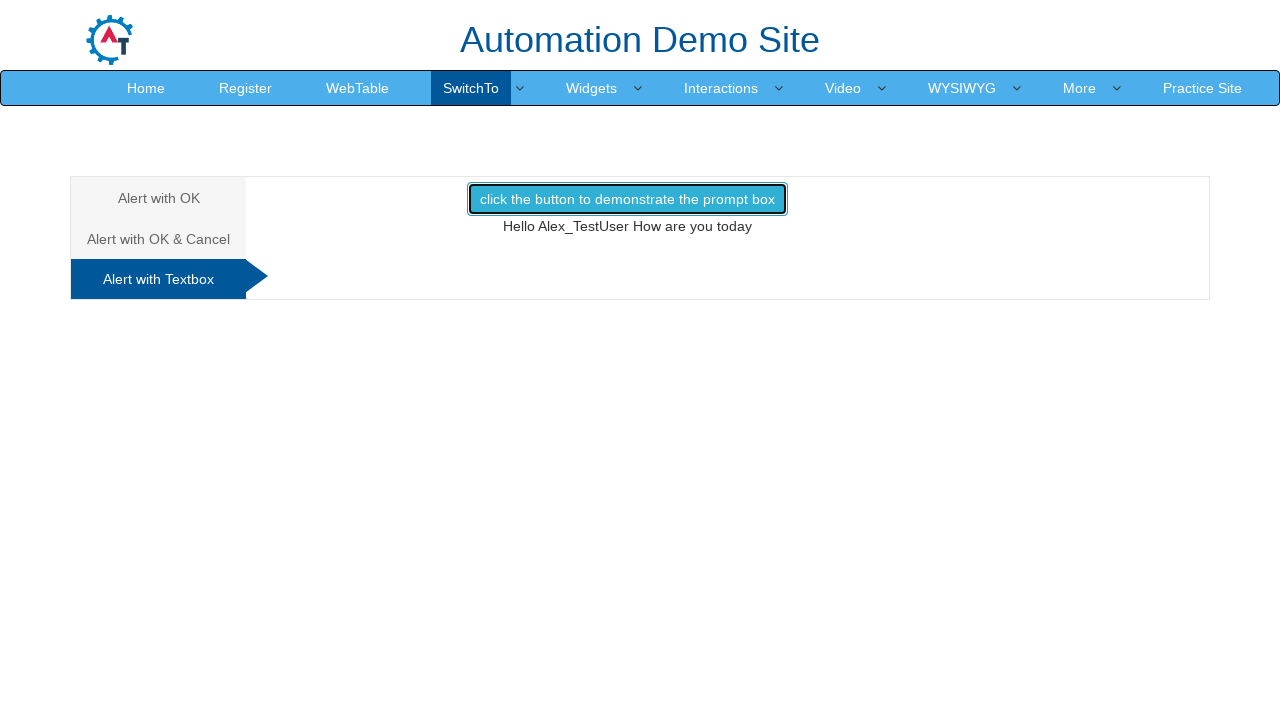

Waited 1 second for prompt to complete
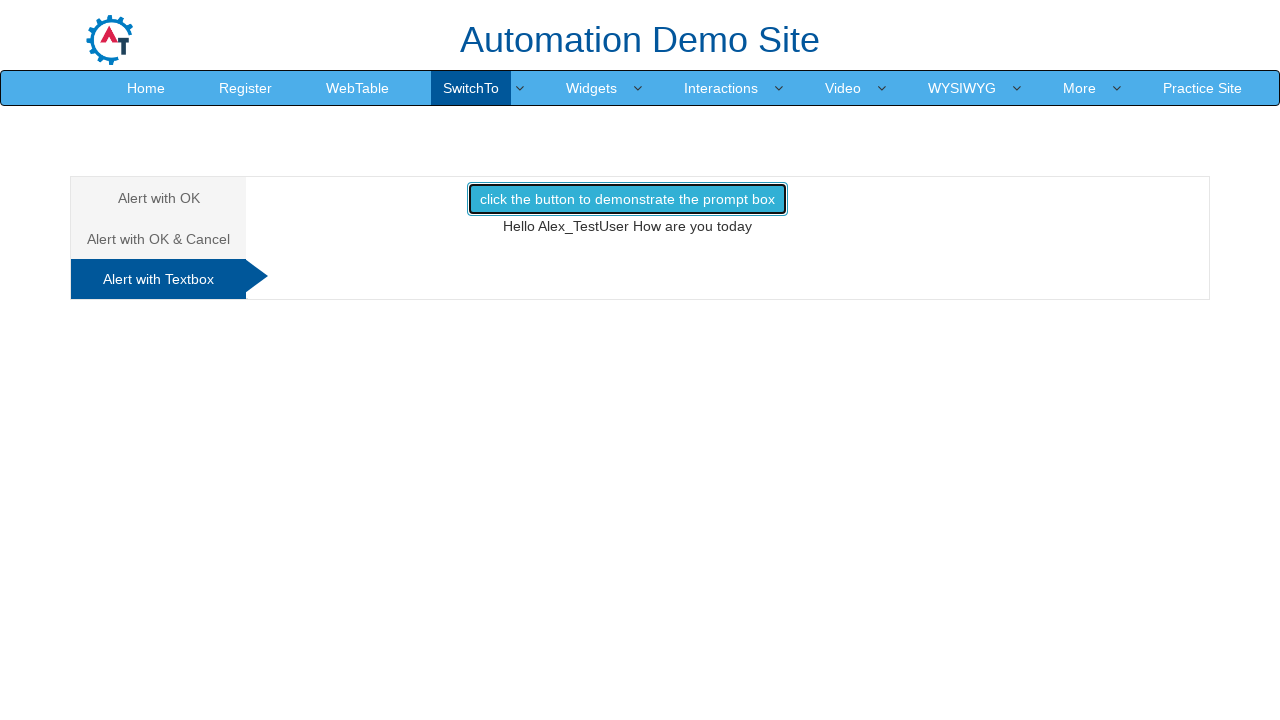

Clicked 'Alert with OK & Cancel' tab at (158, 239) on text='Alert with OK & Cancel '
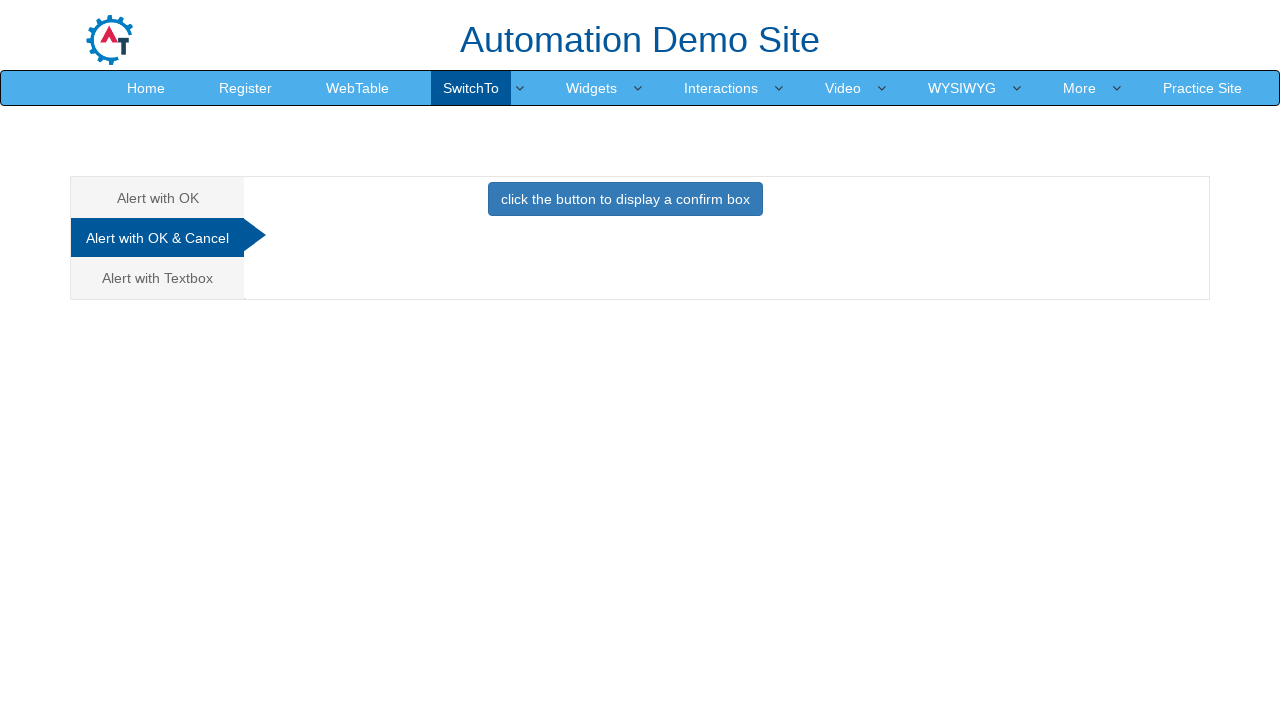

Set up dialog handler to accept confirm dialog
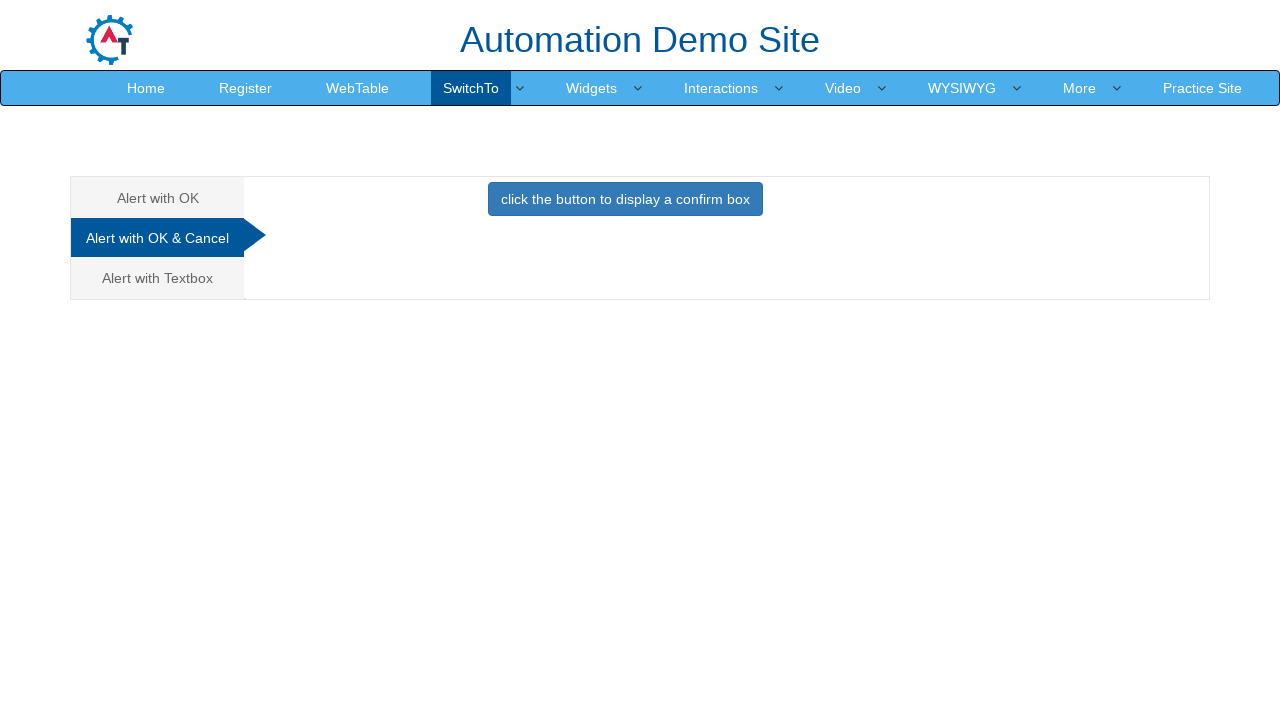

Clicked button to trigger confirm dialog at (625, 199) on #CancelTab button
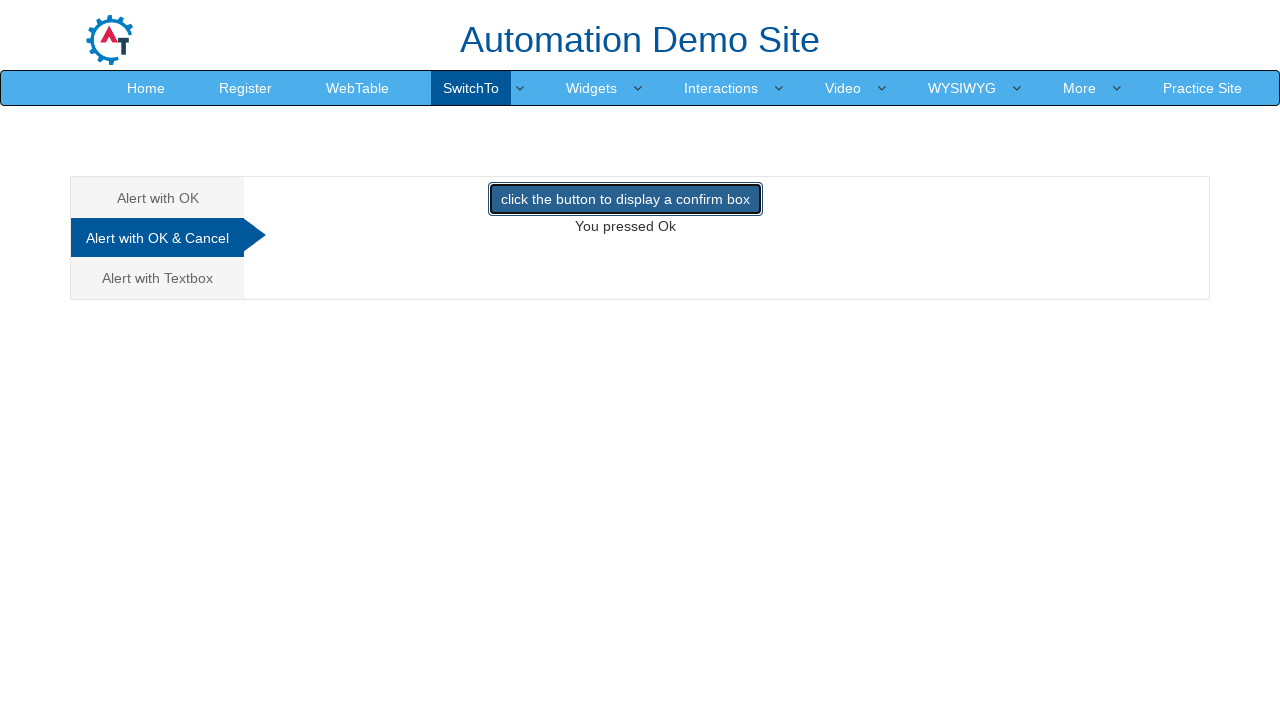

Waited 1 second for confirm dialog to complete
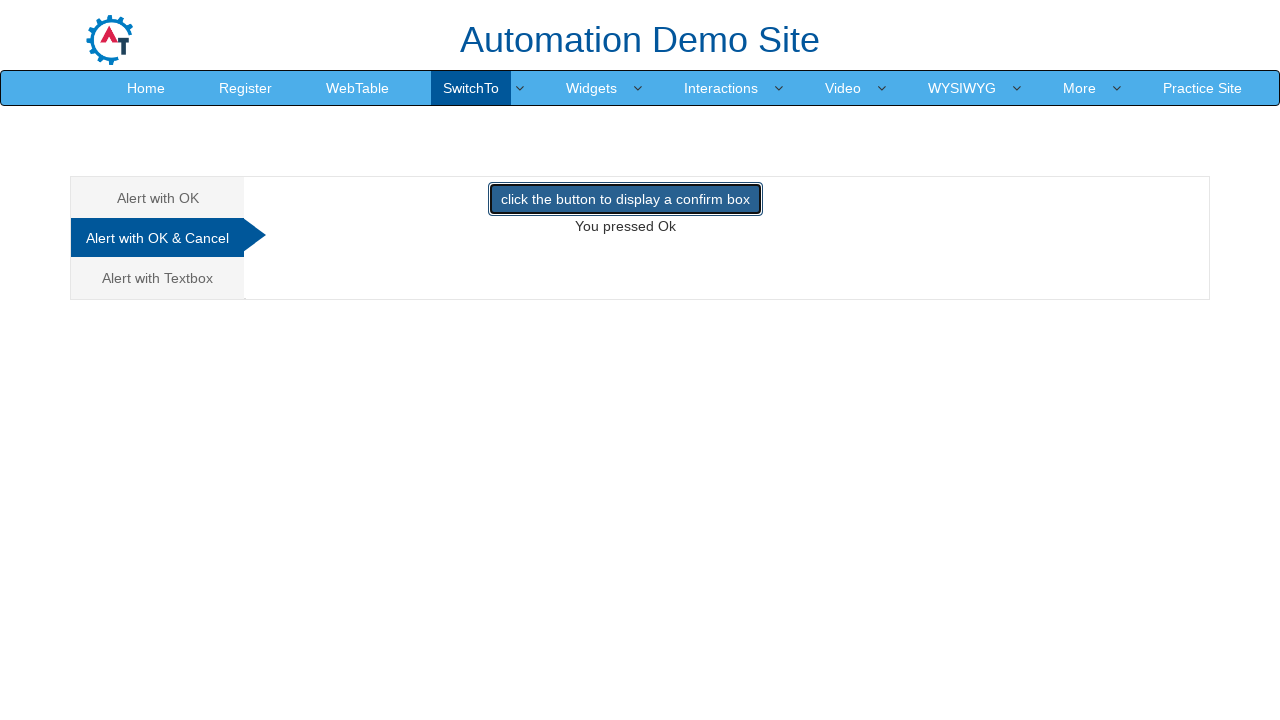

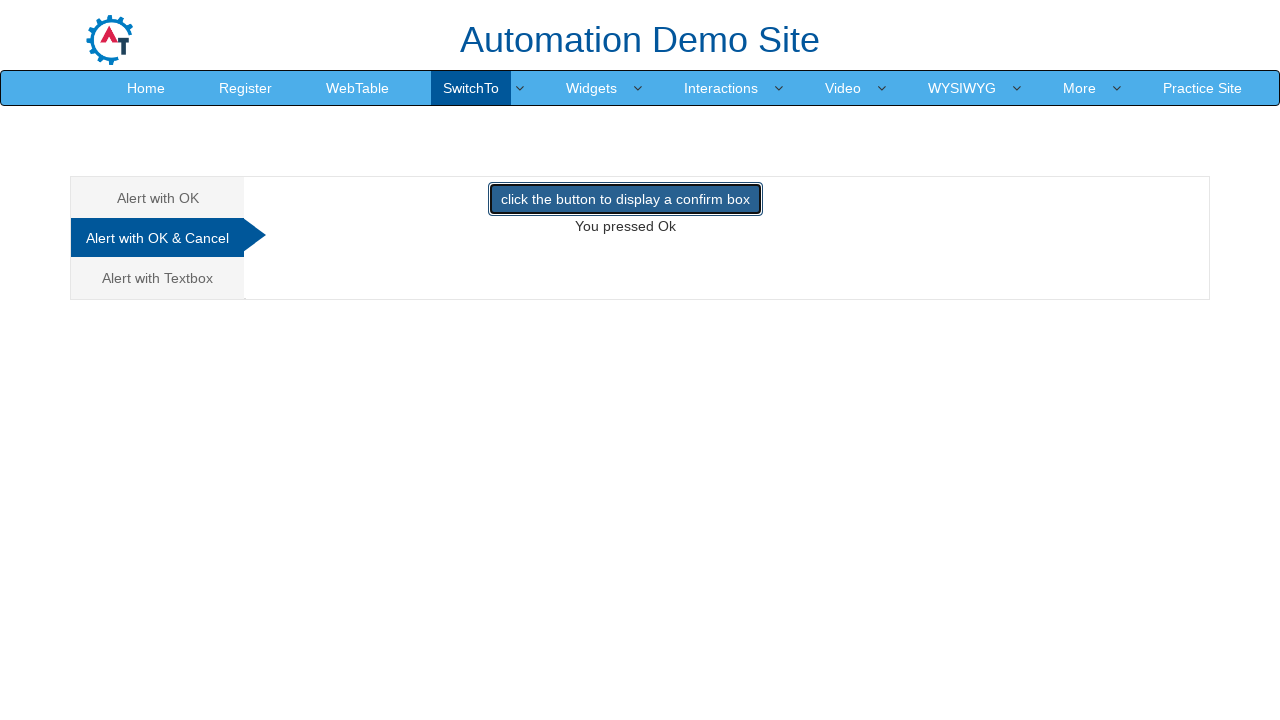